Tests the complete user registration flow on AutomationExercise website including filling signup form, account details, and address information

Starting URL: https://automationexercise.com/

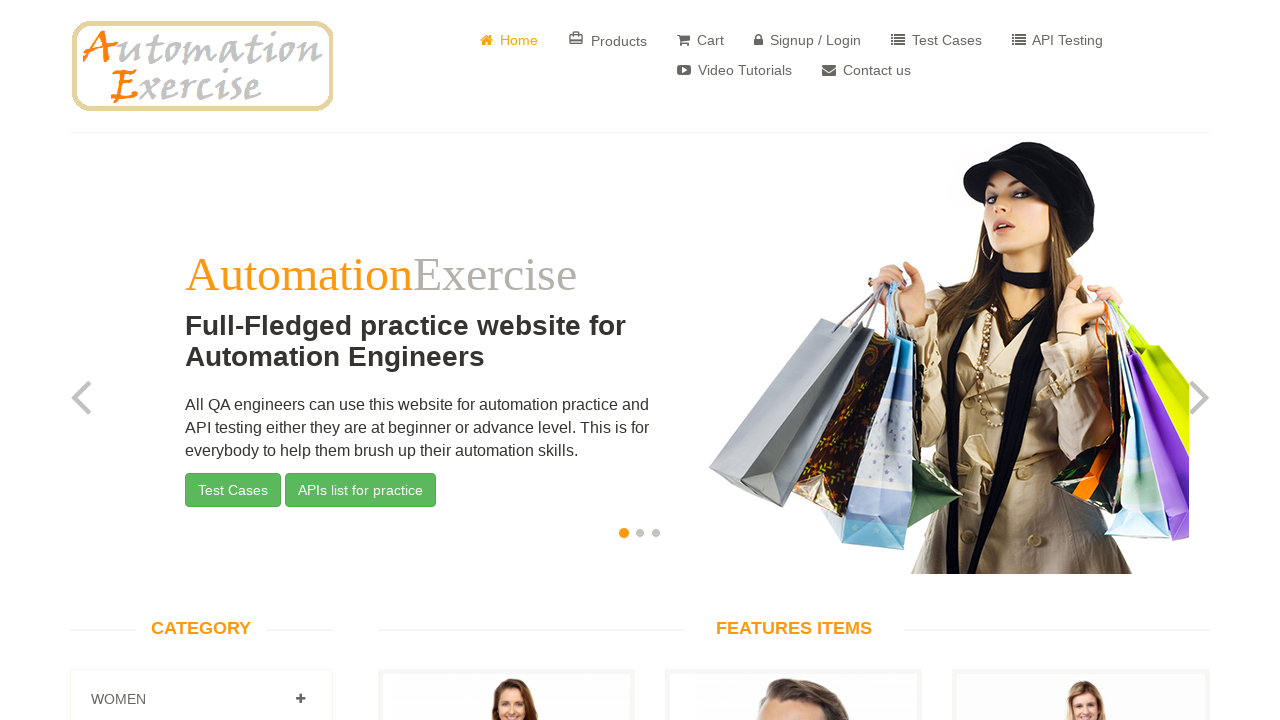

Clicked on Signup/Login button at (808, 40) on a[href='/login']
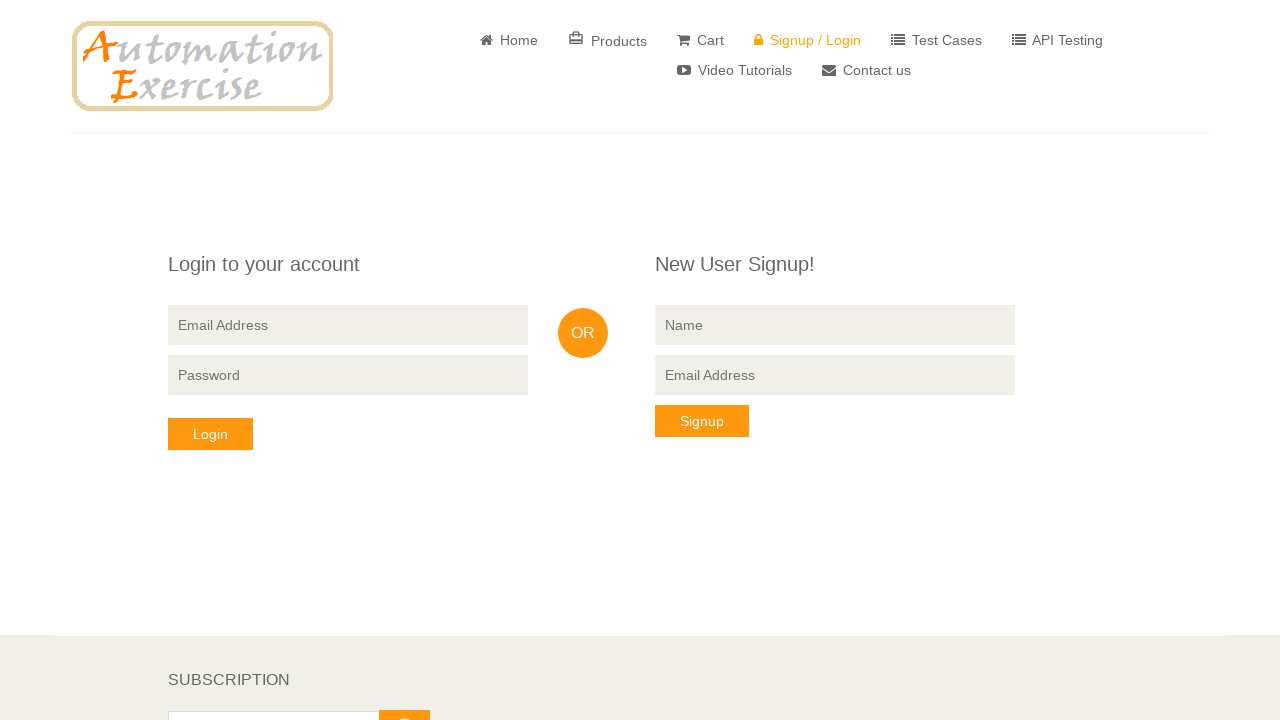

Signup form loaded with 'New User Signup!' heading
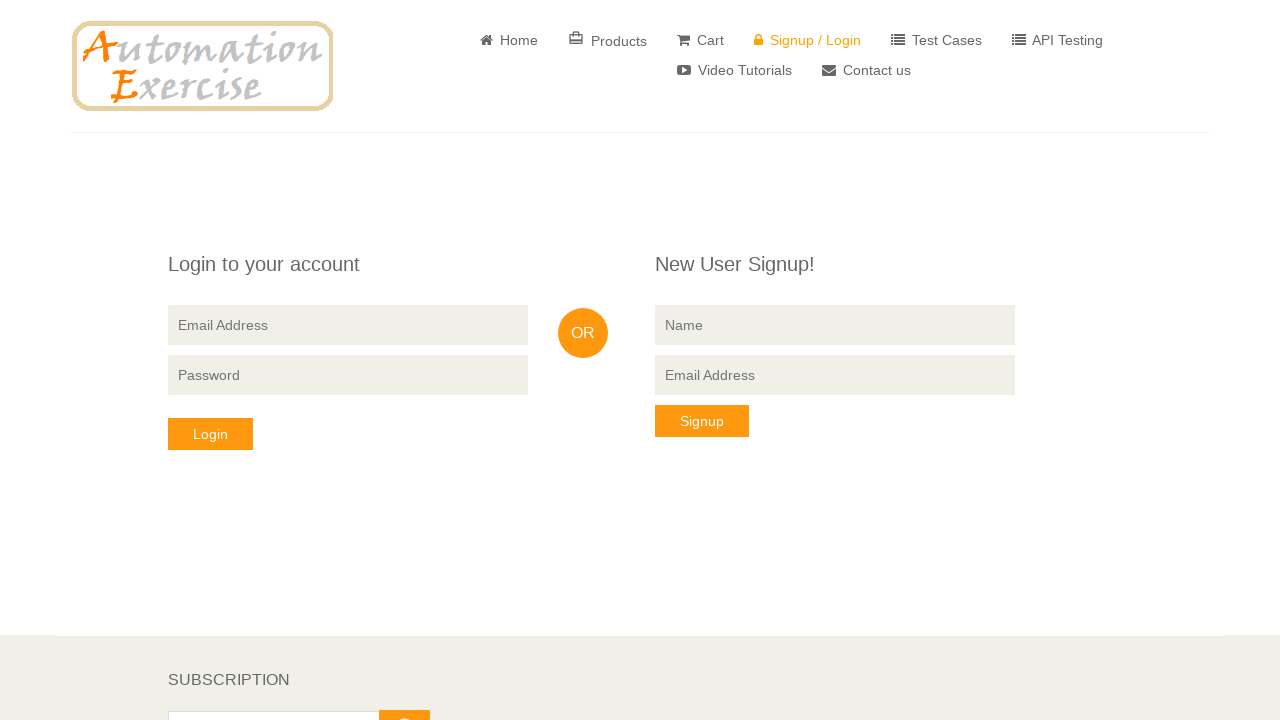

Filled signup name field with 'Test User 5396' on input[data-qa='signup-name']
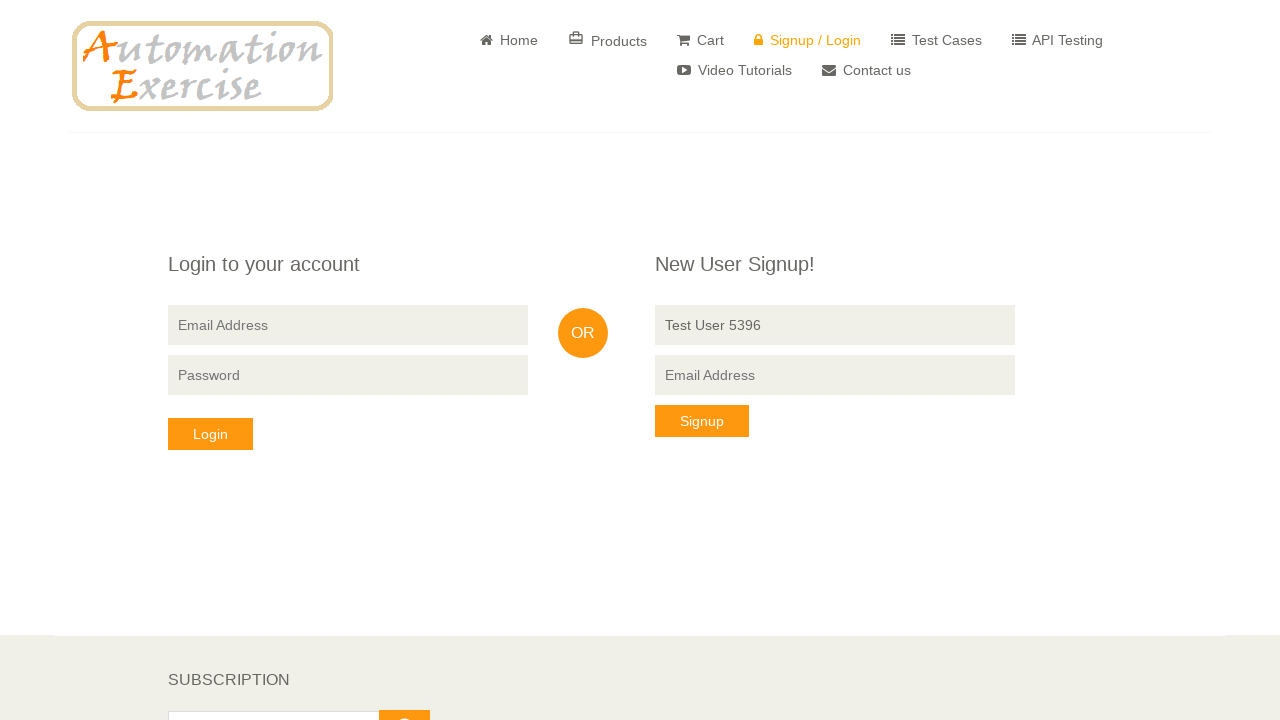

Filled signup email field with 'testuser58635@example.com' on input[data-qa='signup-email']
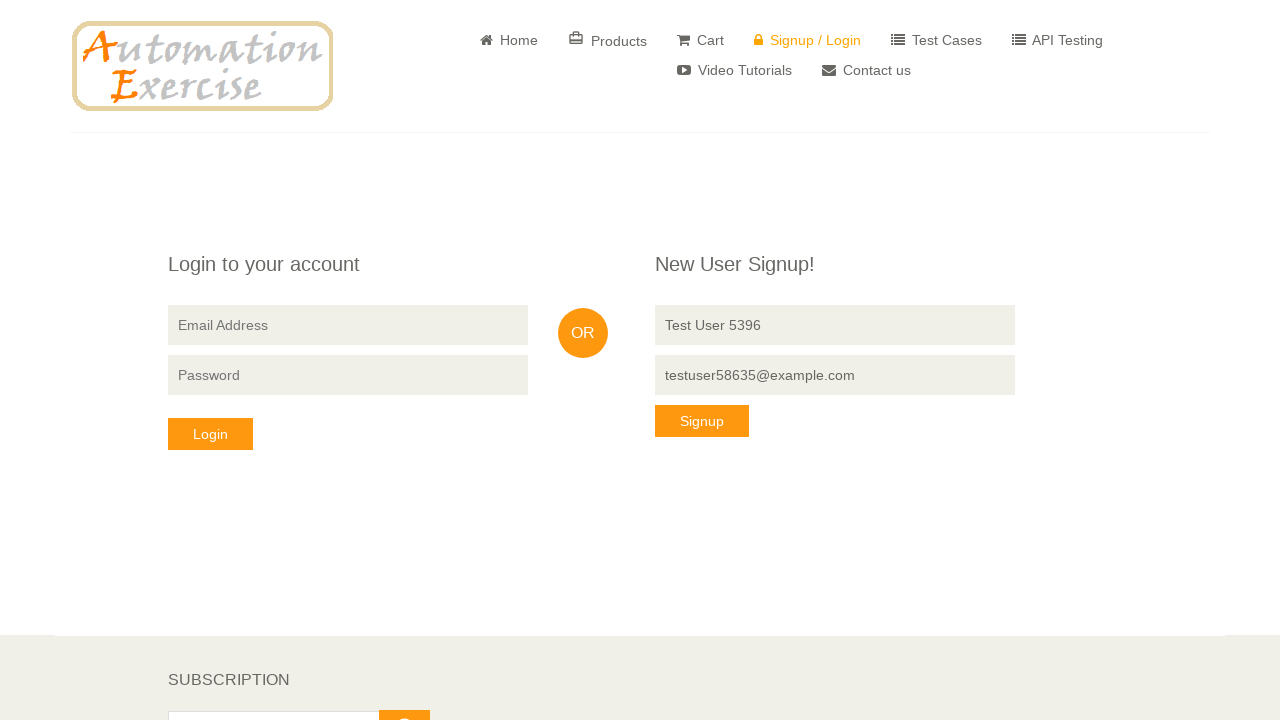

Clicked Signup button at (702, 421) on button[data-qa='signup-button']
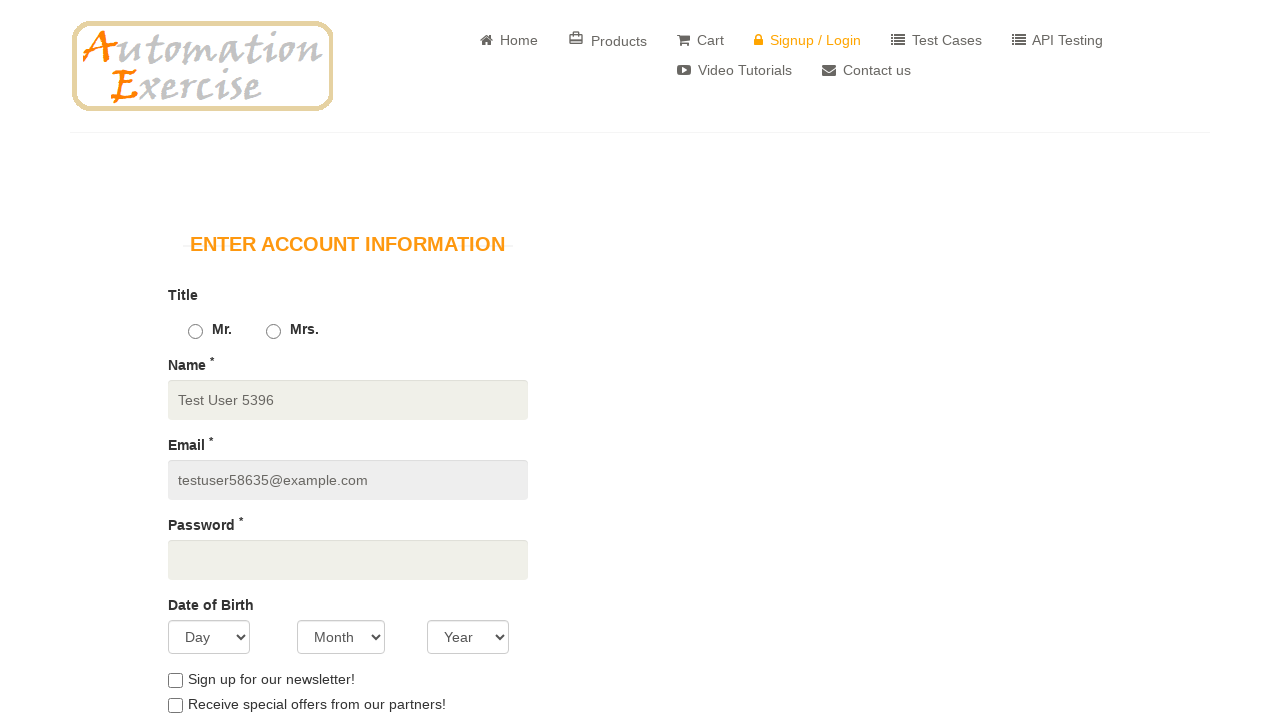

Account information form loaded
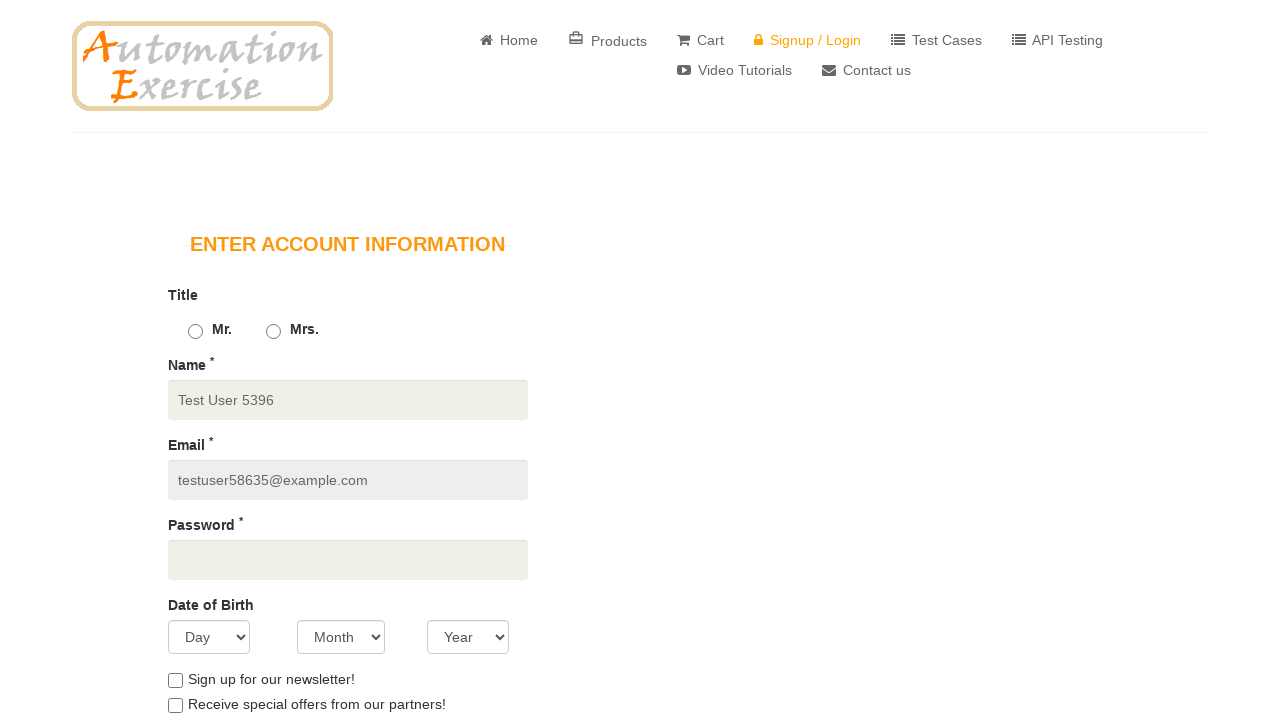

Selected 'Mr.' title radio button at (195, 332) on input#id_gender1
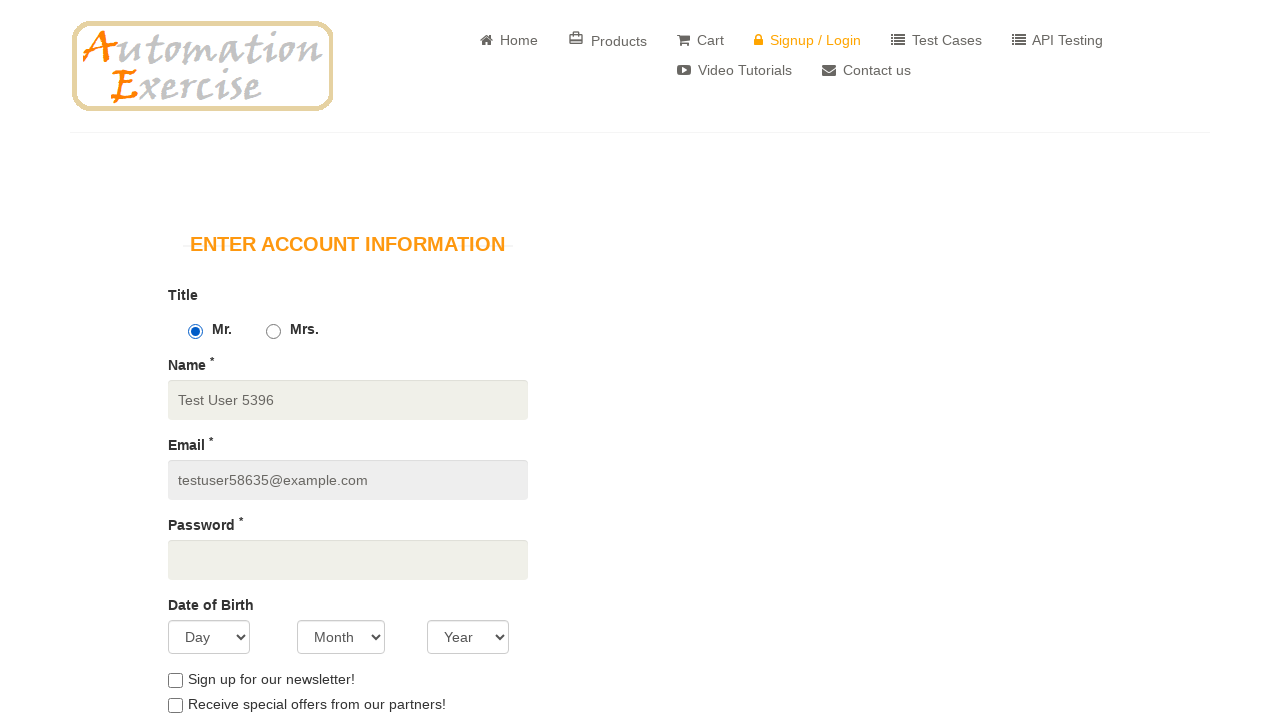

Filled password field on input#password
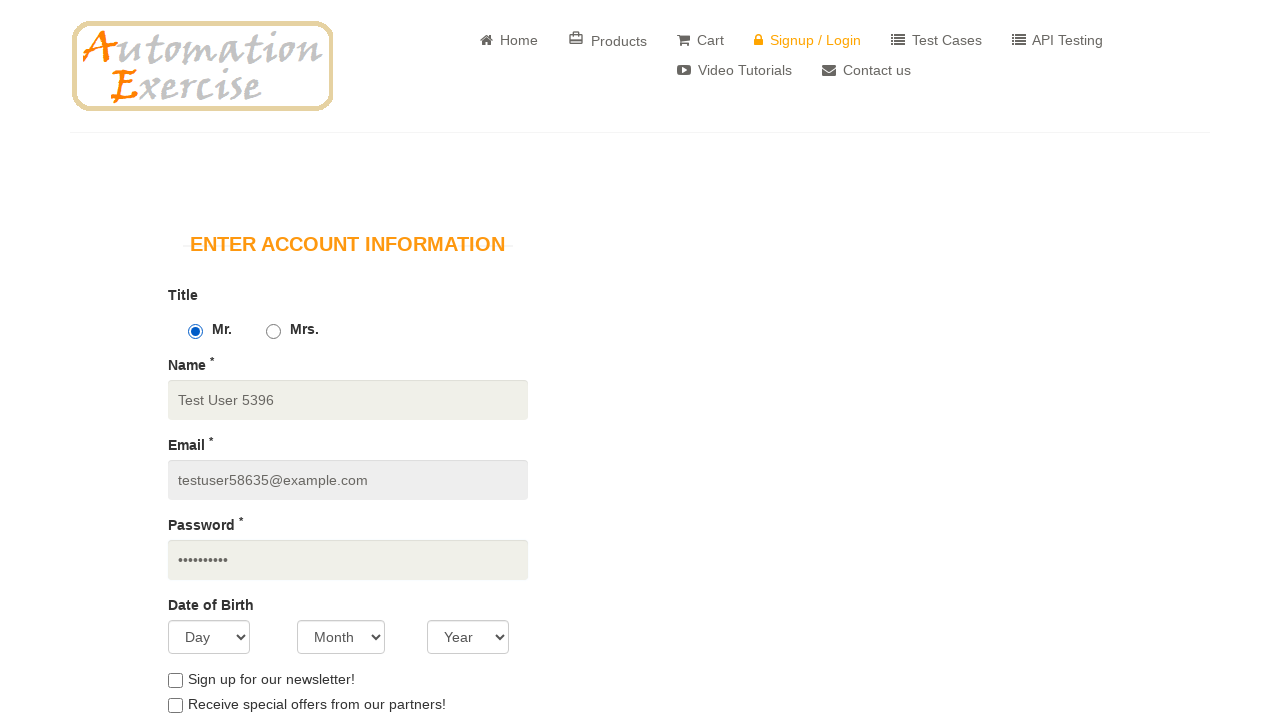

Selected day of birth: 22 on select#days
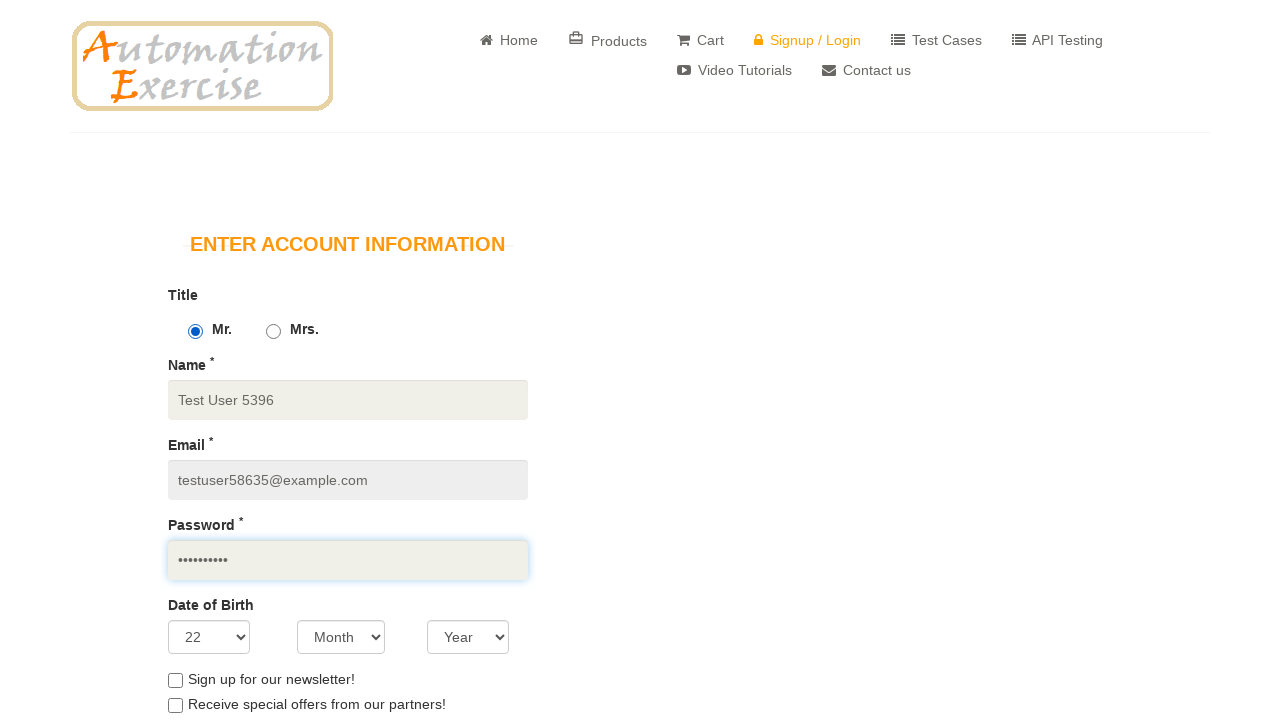

Selected month of birth: February on select#months
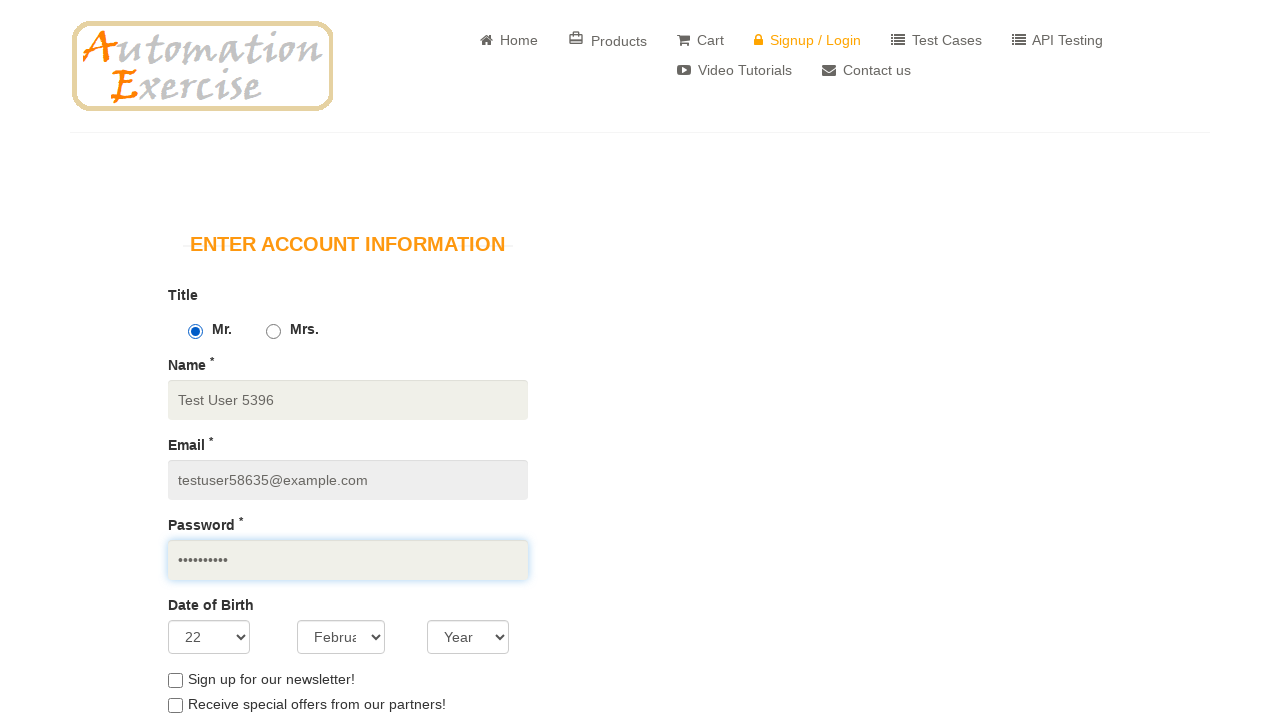

Selected year of birth: 1984 on select#years
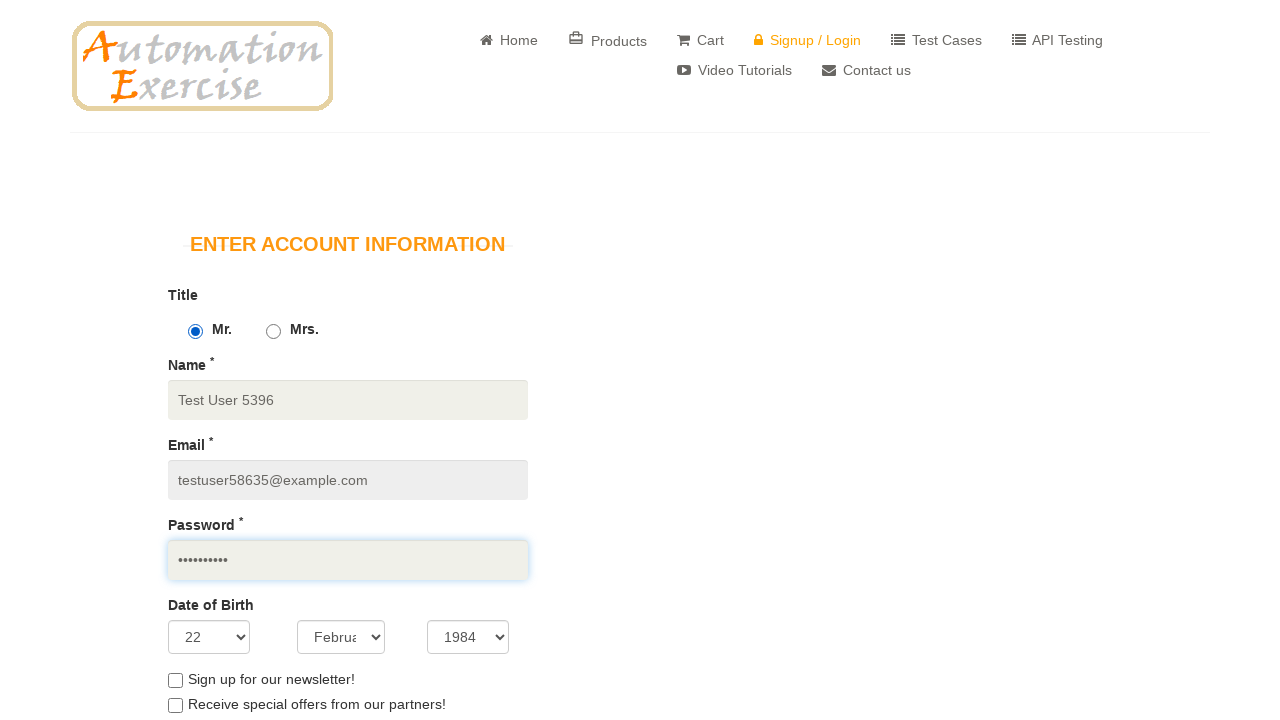

Scrolled down 300 pixels
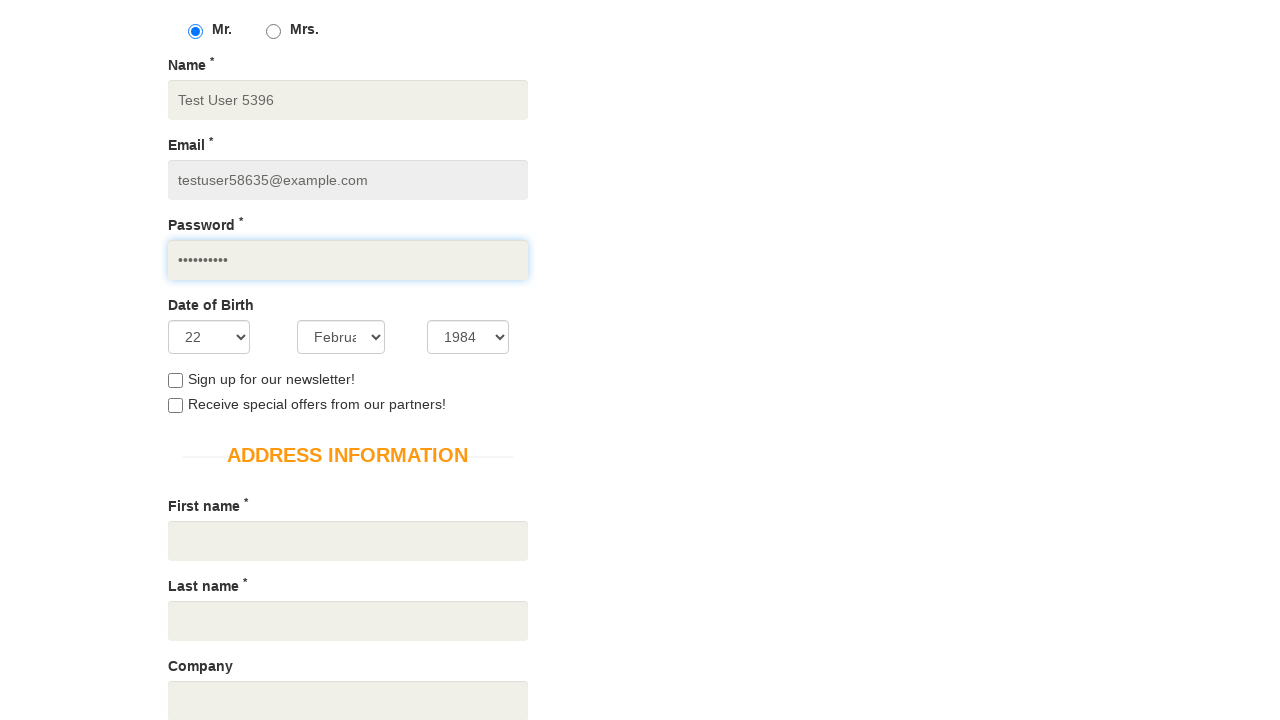

Checked newsletter subscription checkbox at (175, 380) on input#newsletter
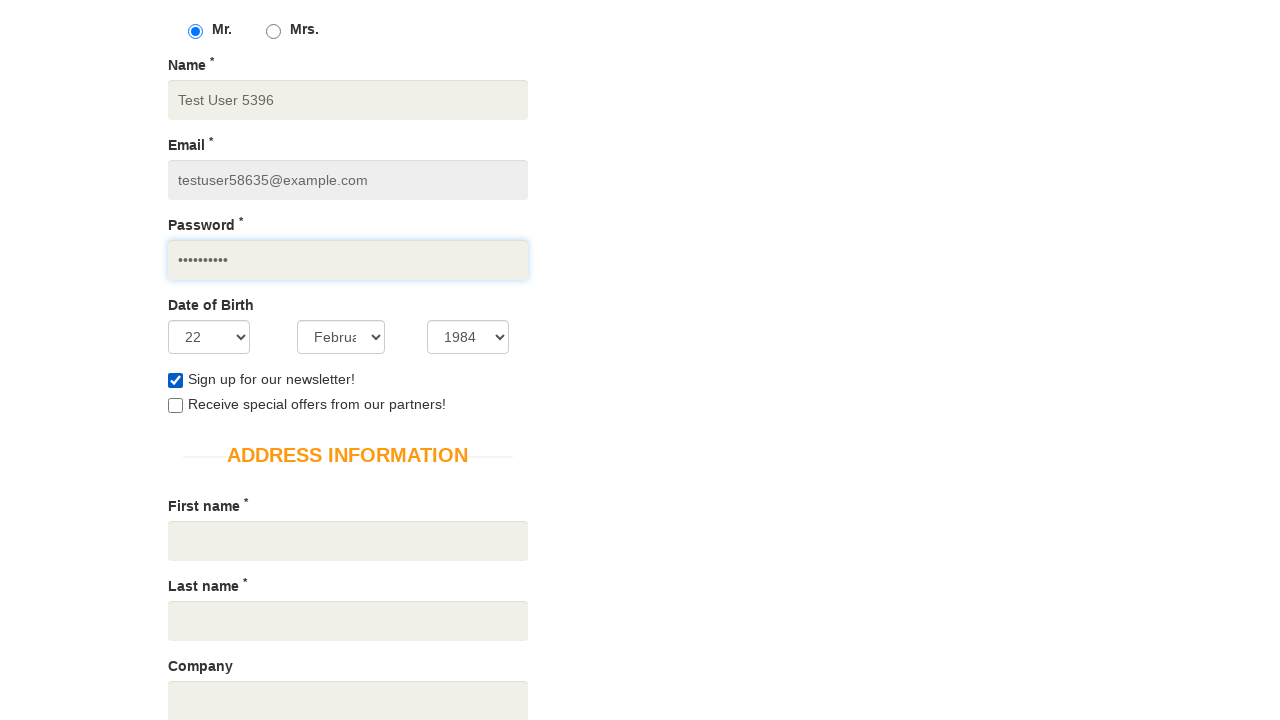

Checked special offers checkbox at (175, 406) on input#optin
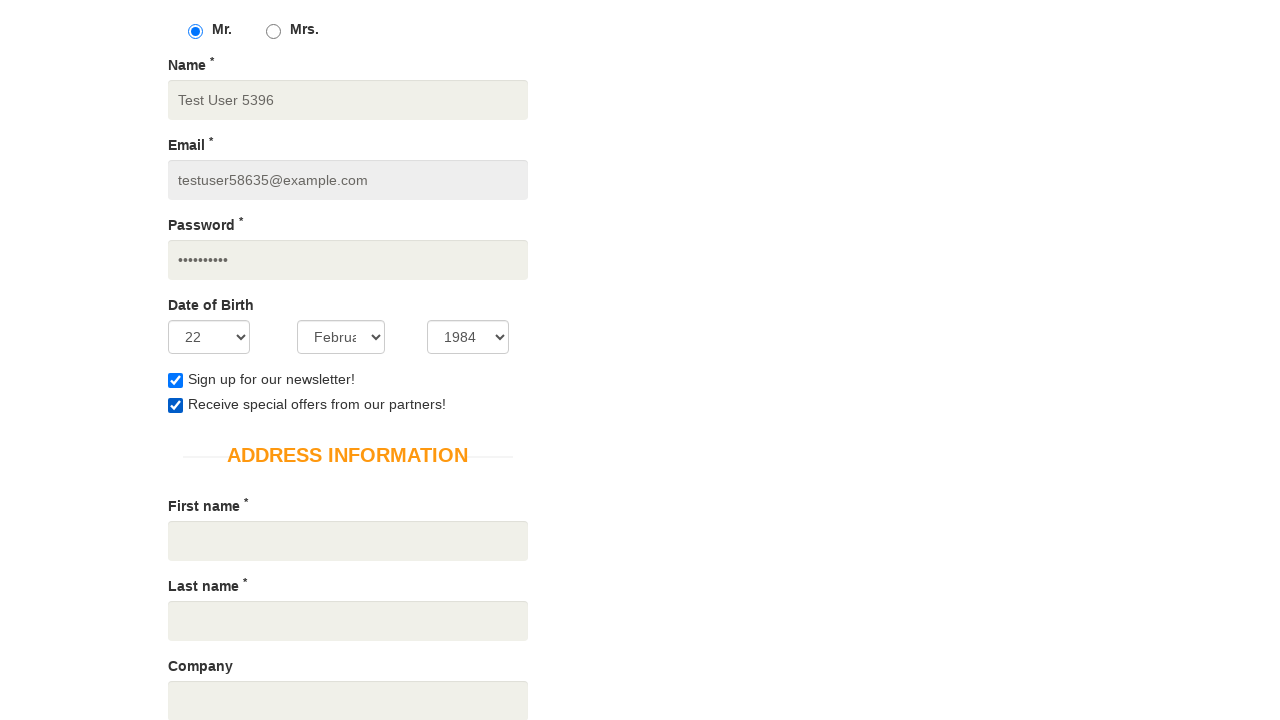

Filled first name field with 'John770' on input#first_name
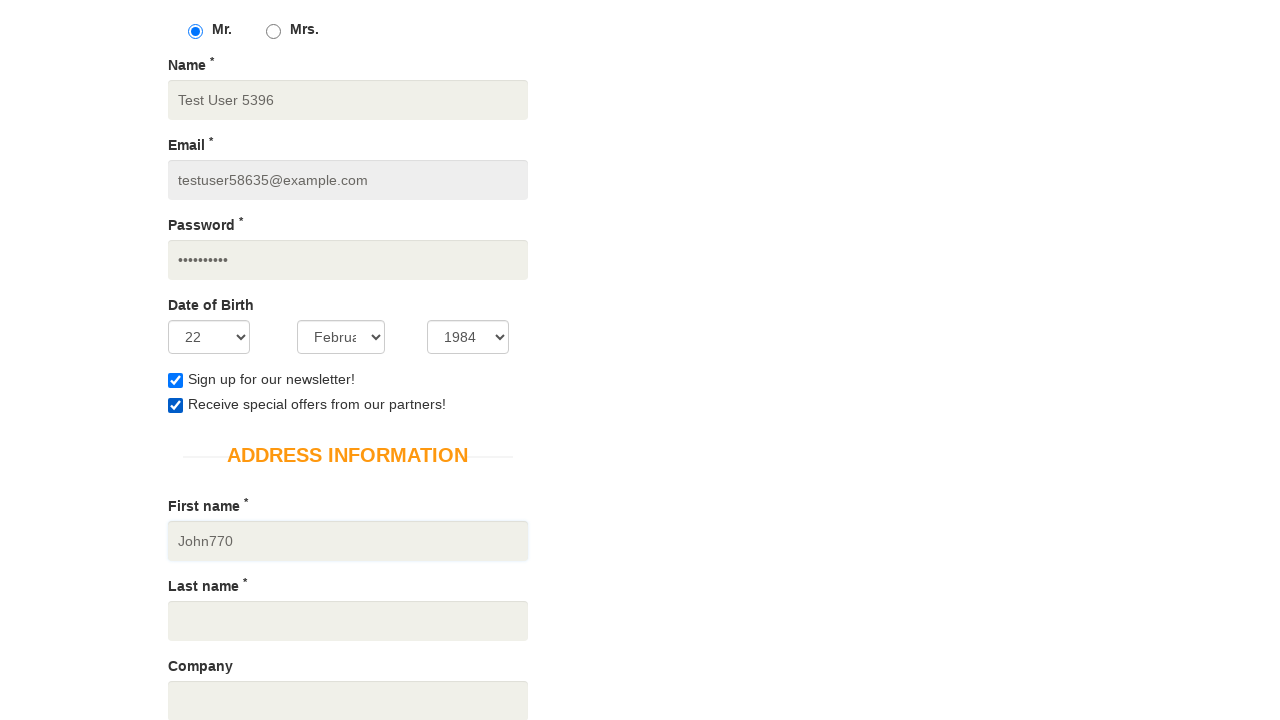

Filled last name field with 'Doe357' on input#last_name
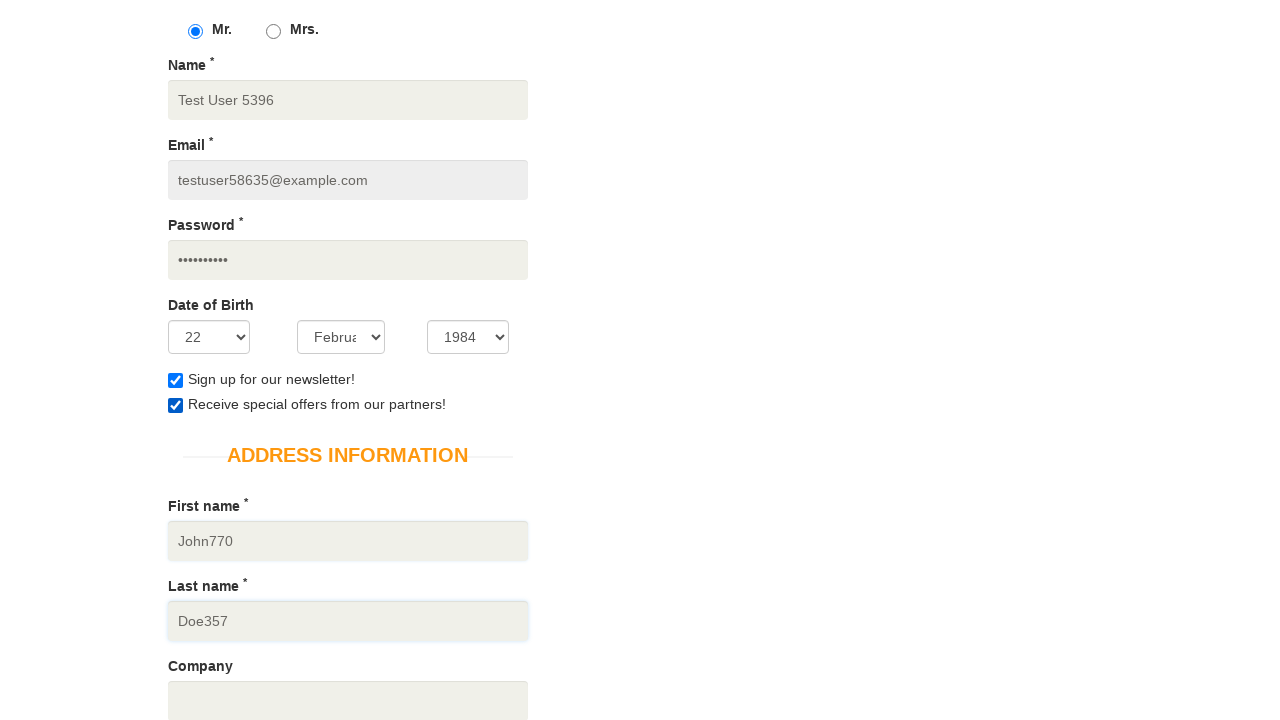

Filled address field with '293 Test Street' on input#address1
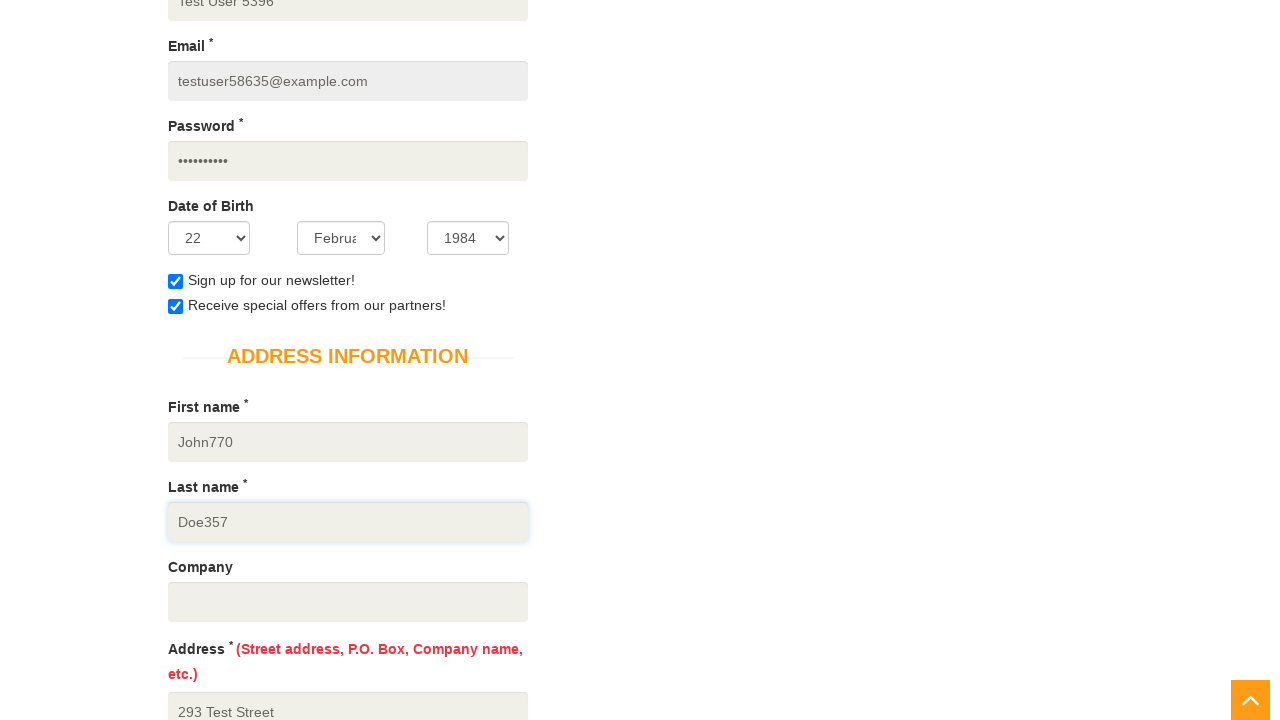

Selected country: Canada on select#country
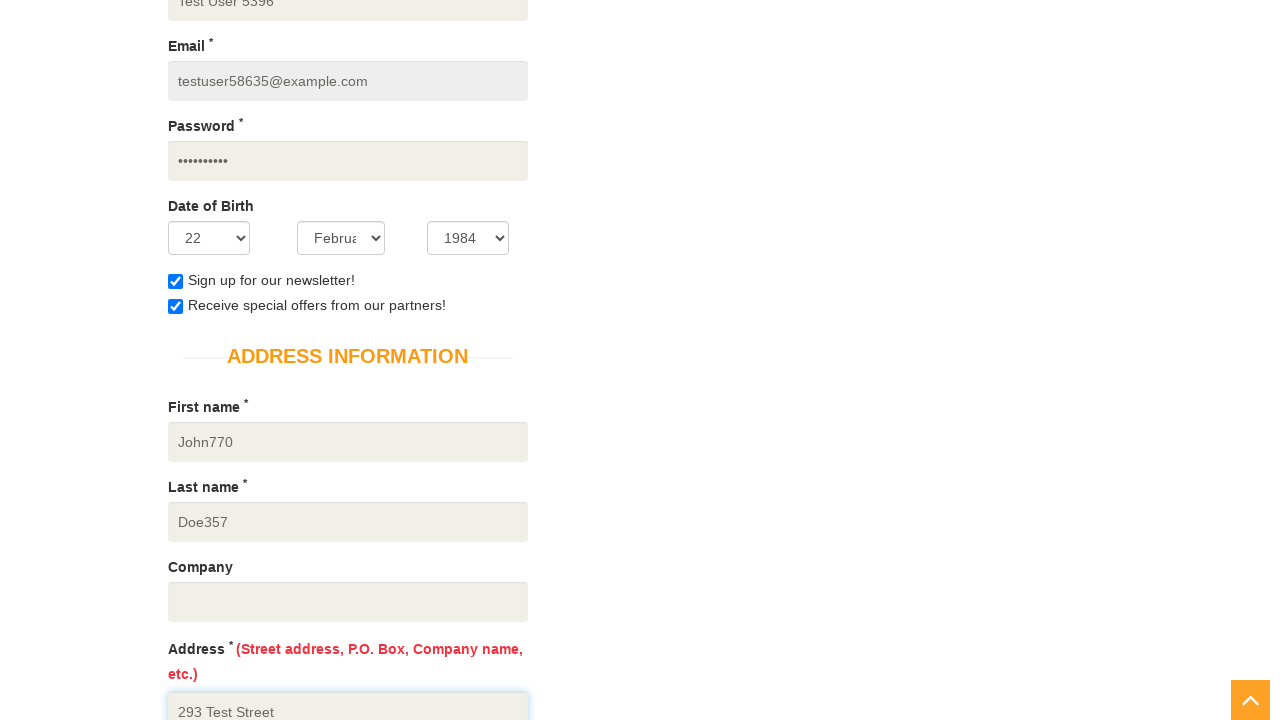

Filled state field with 'California' on input#state
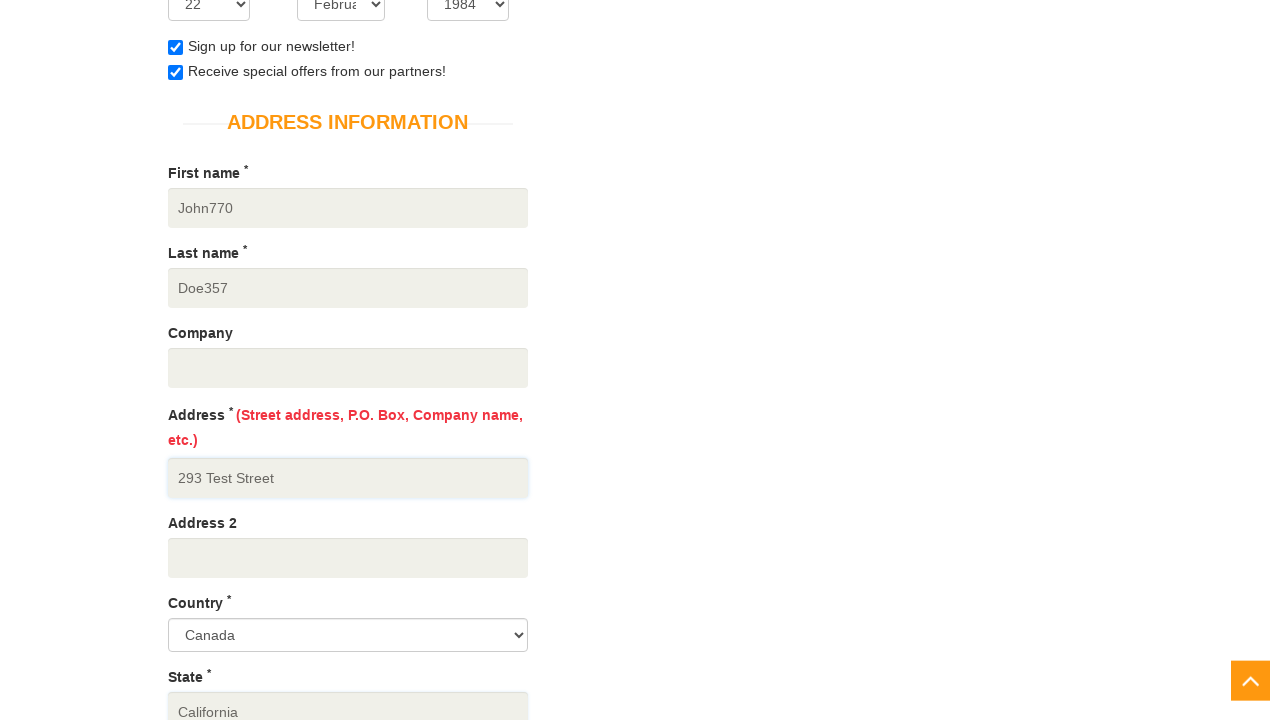

Filled city field with 'Los Angeles' on input#city
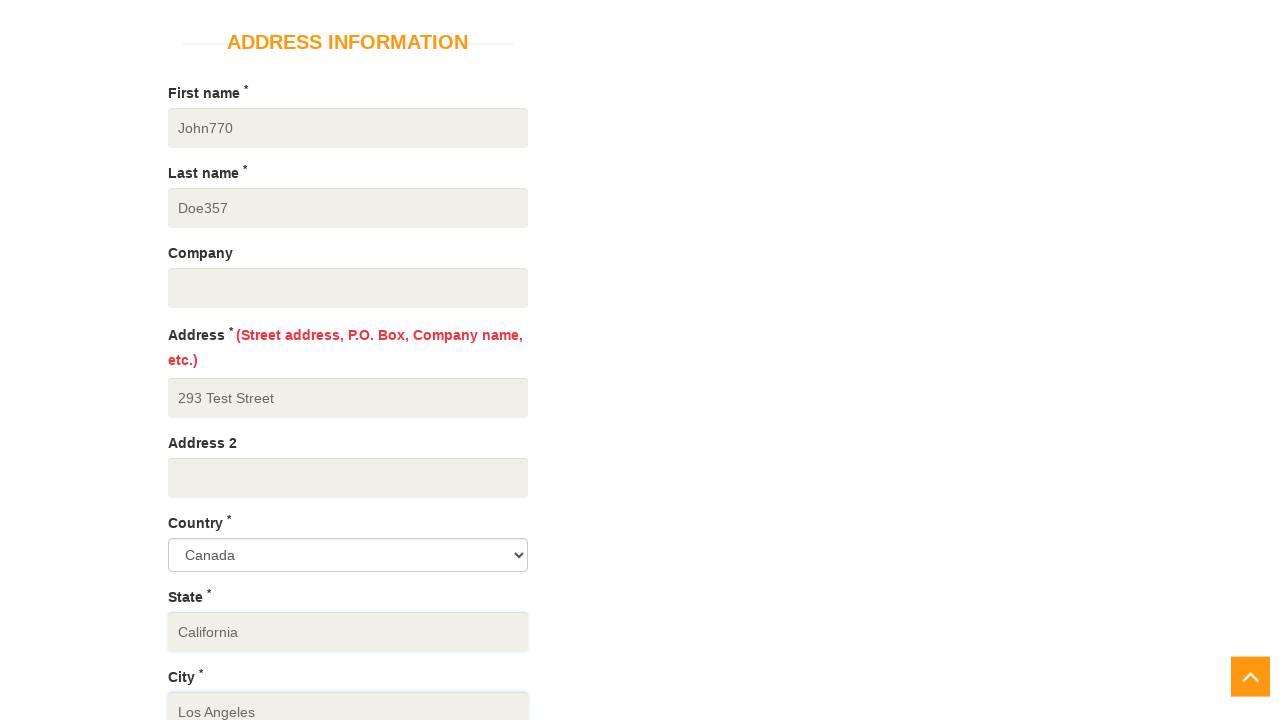

Filled zipcode field with '31219' on input#zipcode
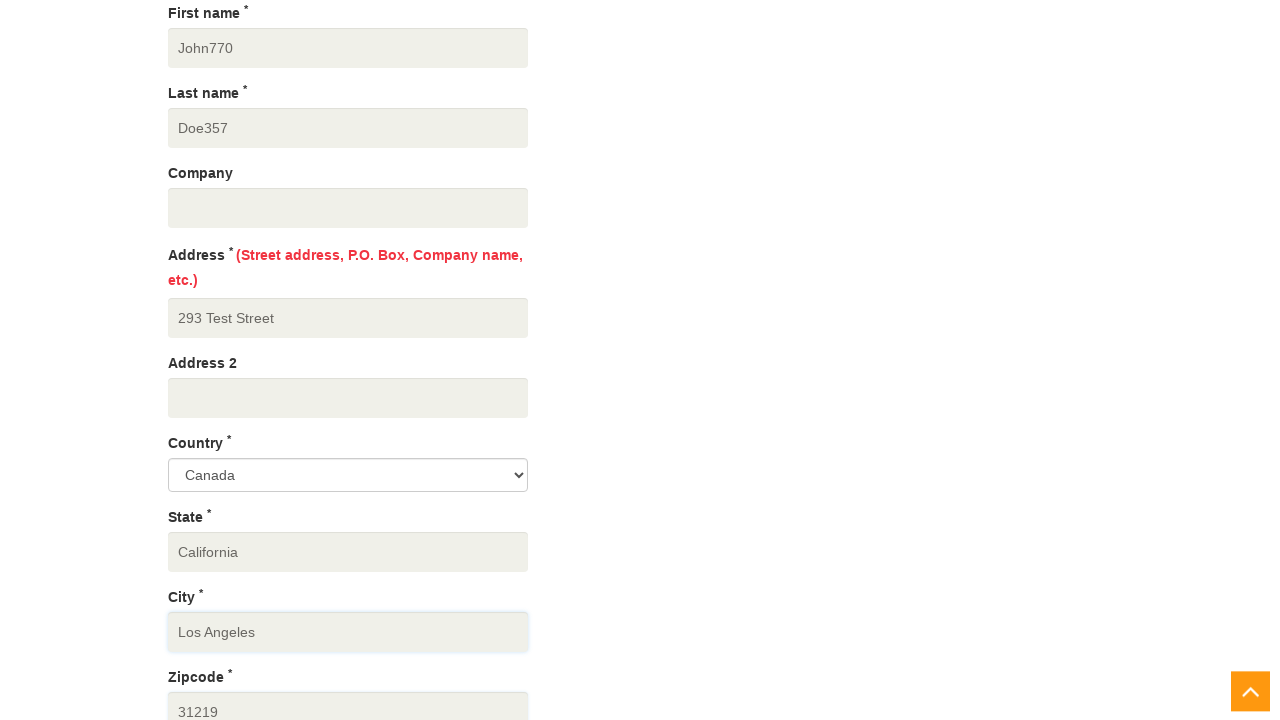

Filled mobile number field with '+12244646096' on input#mobile_number
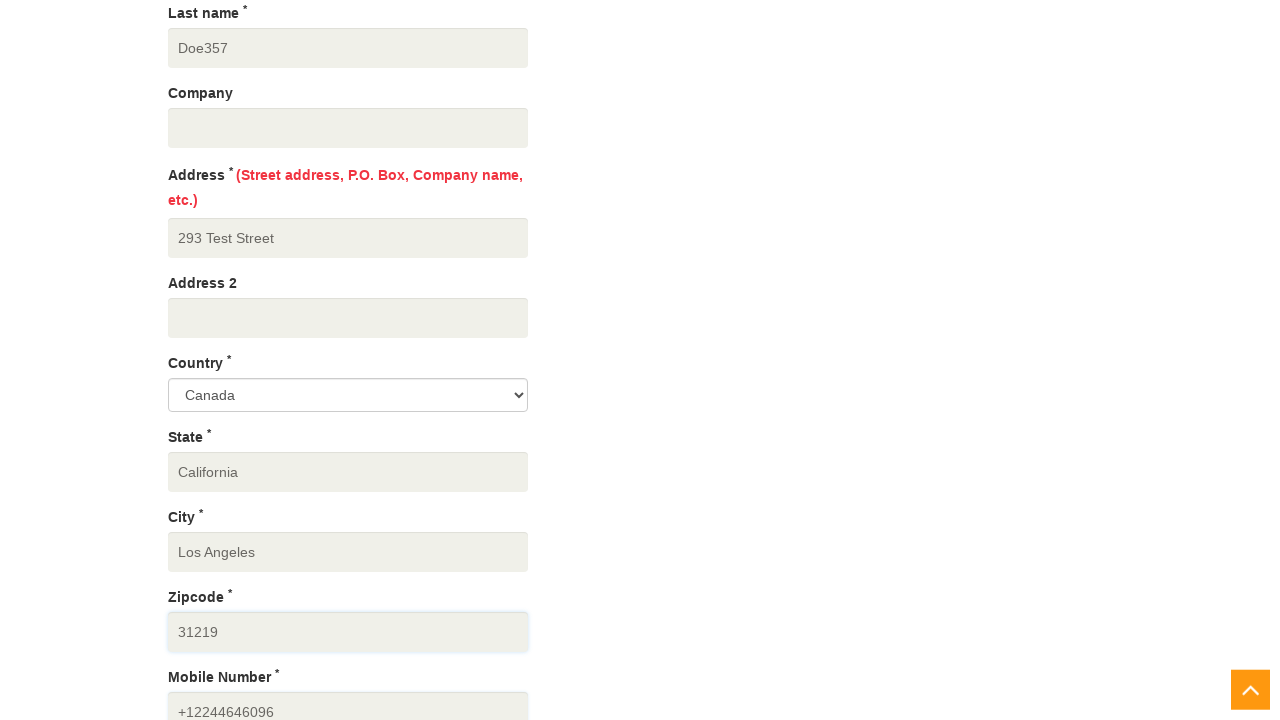

Clicked Create Account button at (241, 360) on button[data-qa='create-account']
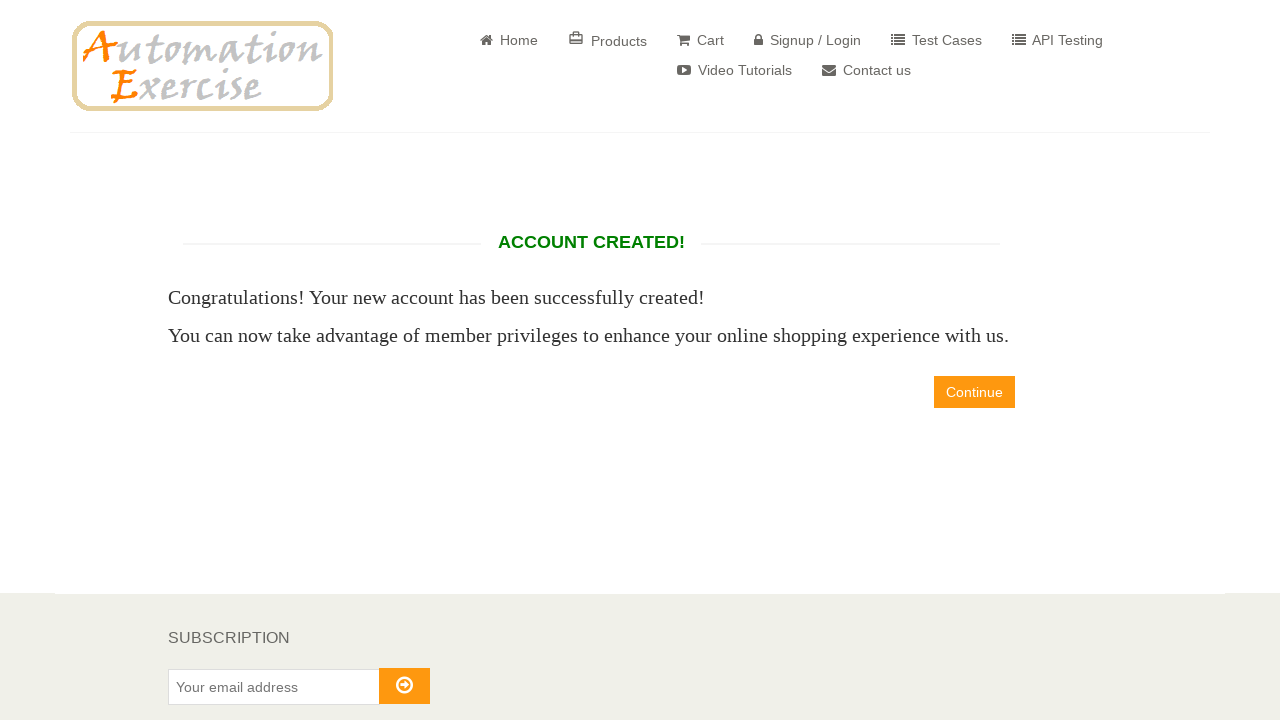

Account successfully created - confirmation message displayed
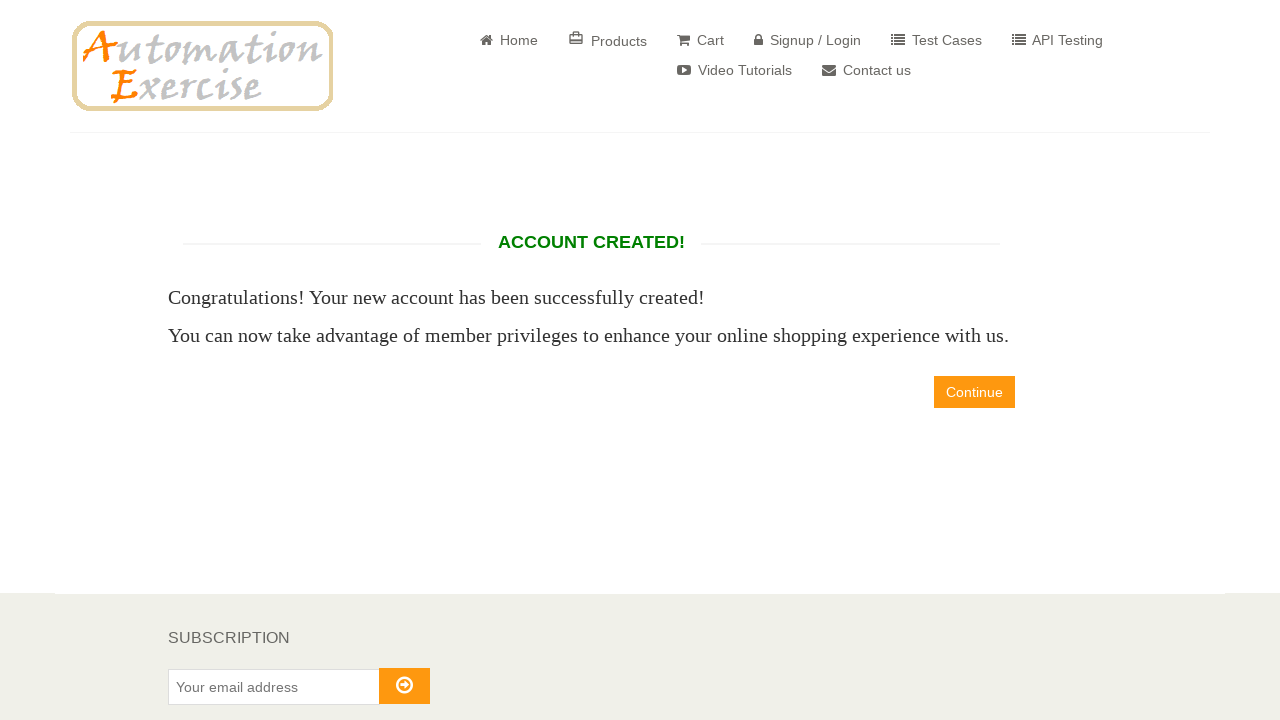

Clicked Continue button at (974, 392) on a[data-qa='continue-button']
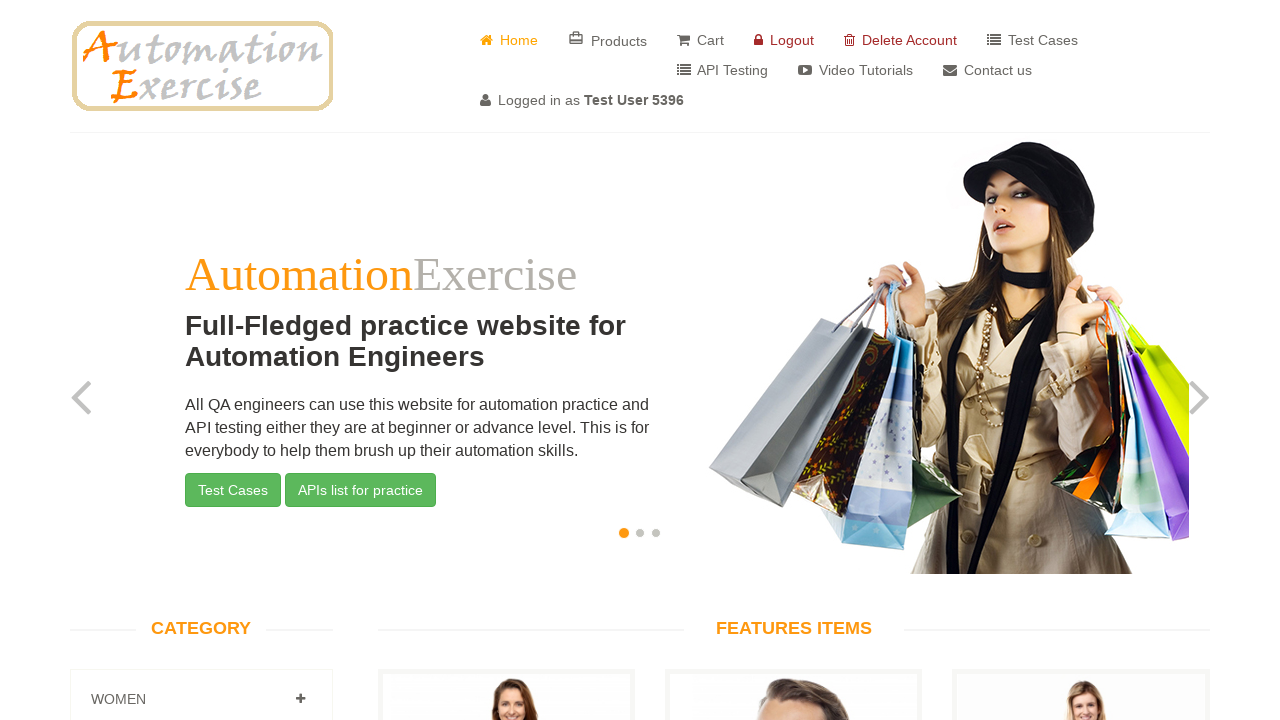

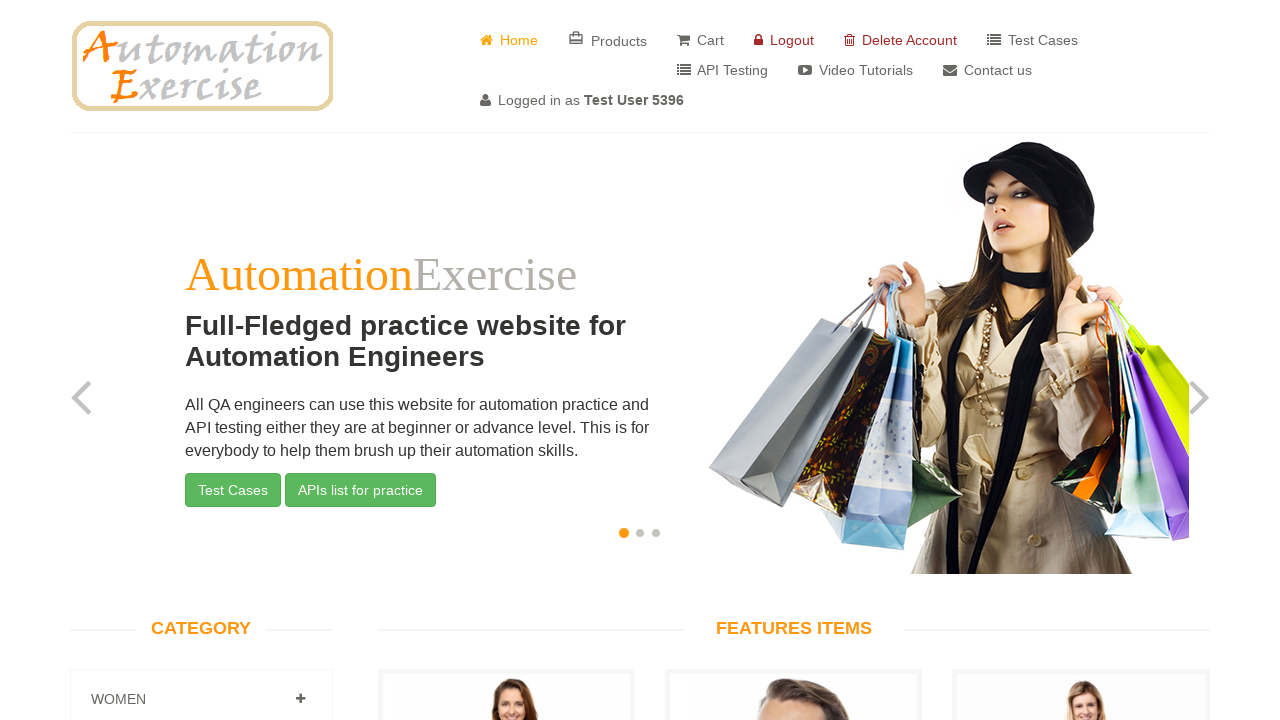